Navigates to DemoQA website and completes the Practice Form by filling in personal information, selecting options, and submitting the form

Starting URL: https://demoqa.com/

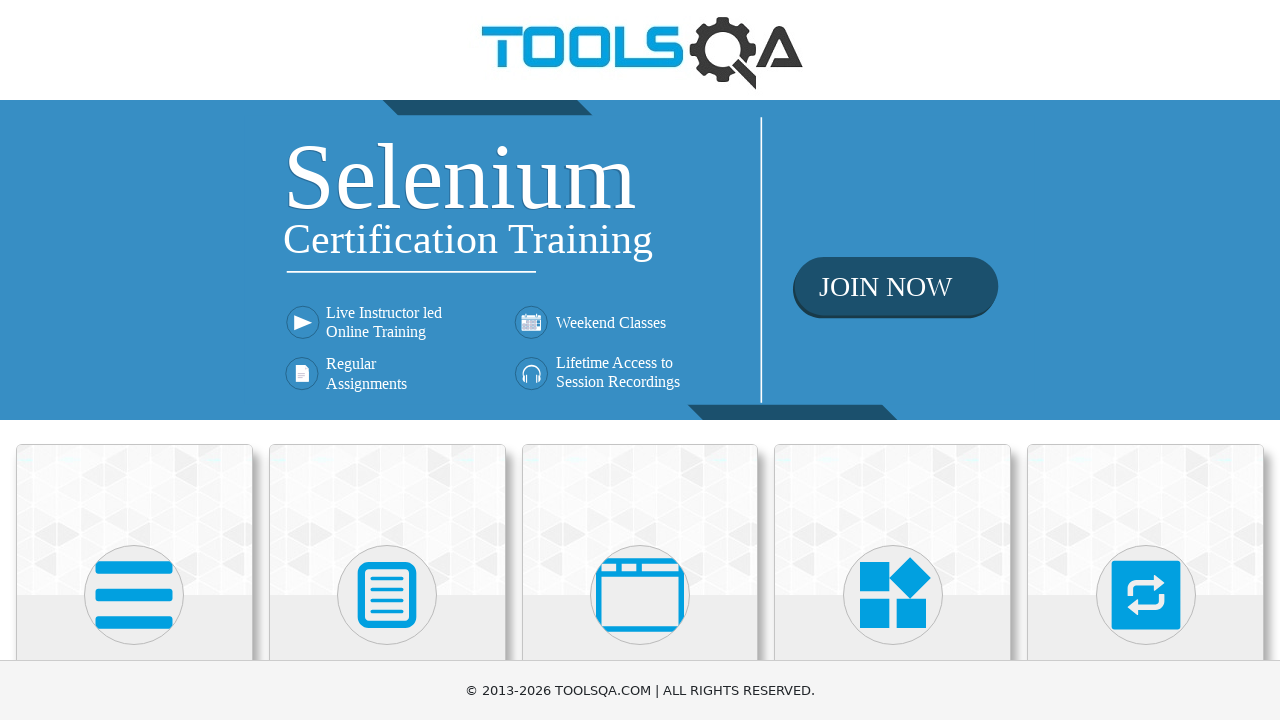

Clicked on Forms section at (387, 360) on xpath=//h5[text()='Forms']
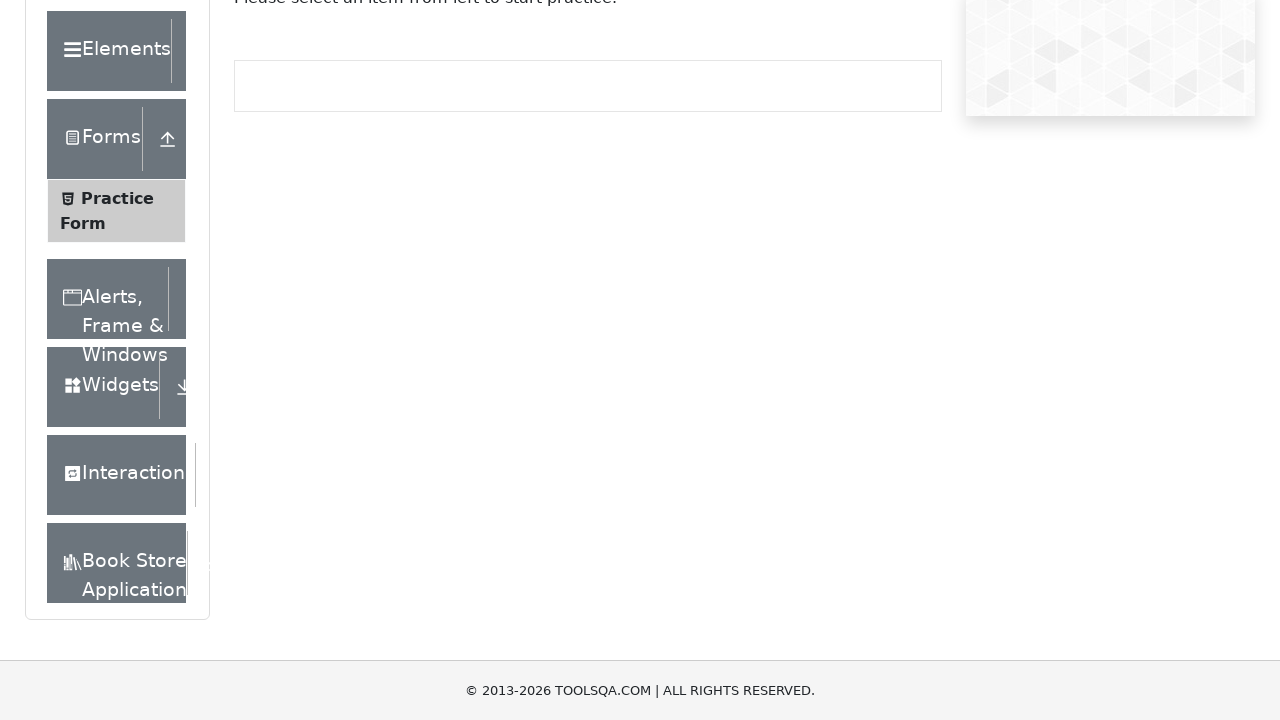

Clicked on Practice Form at (117, 336) on xpath=//span[text()='Practice Form']
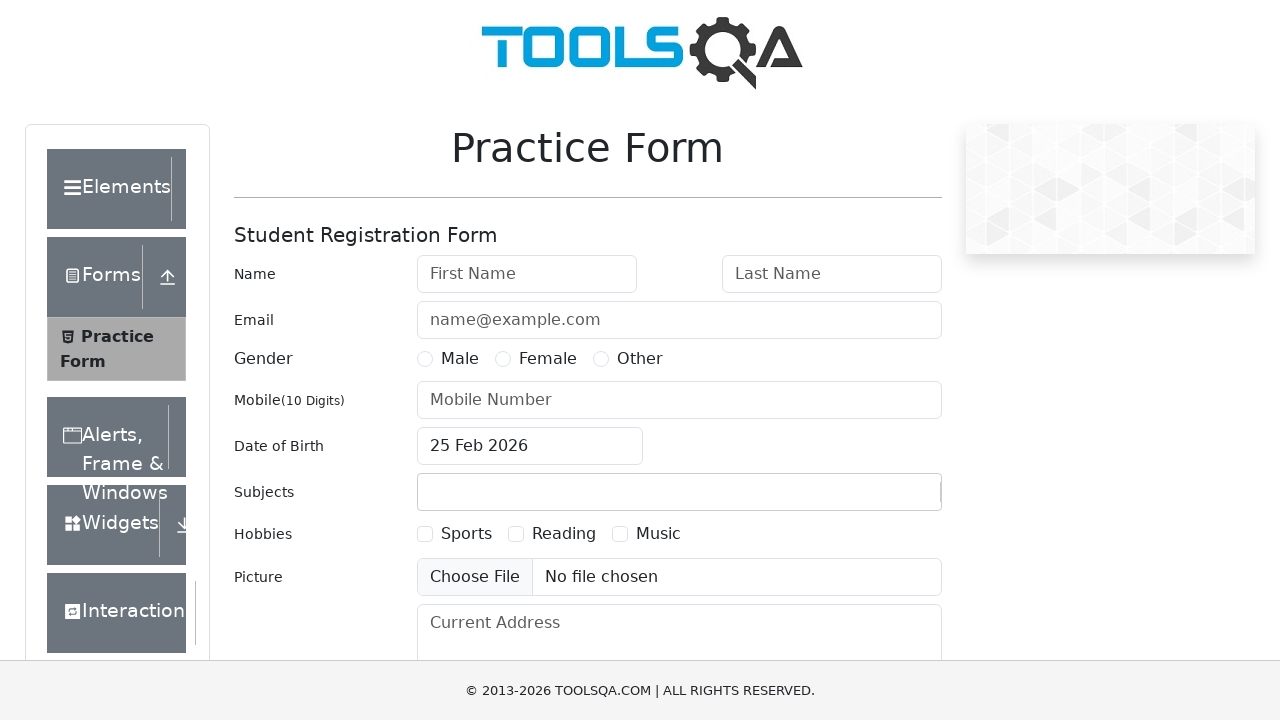

Filled in First Name as 'John' on #firstName
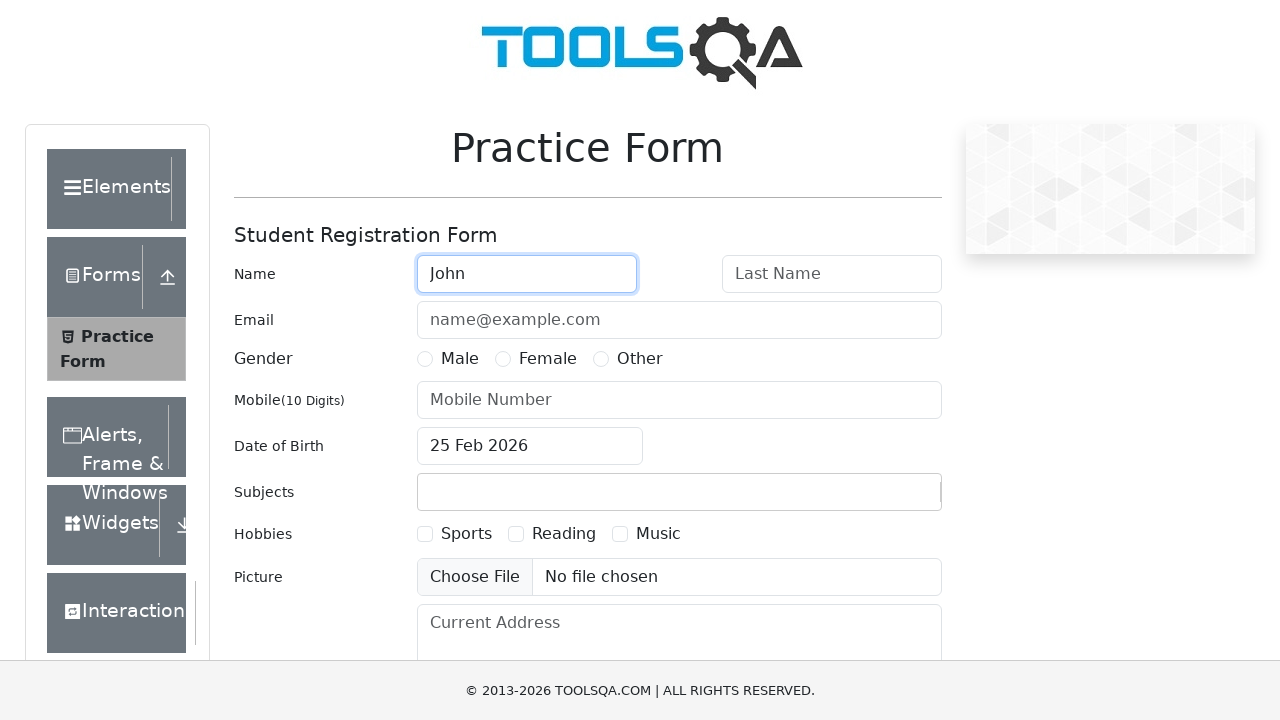

Filled in Last Name as 'Doe' on #lastName
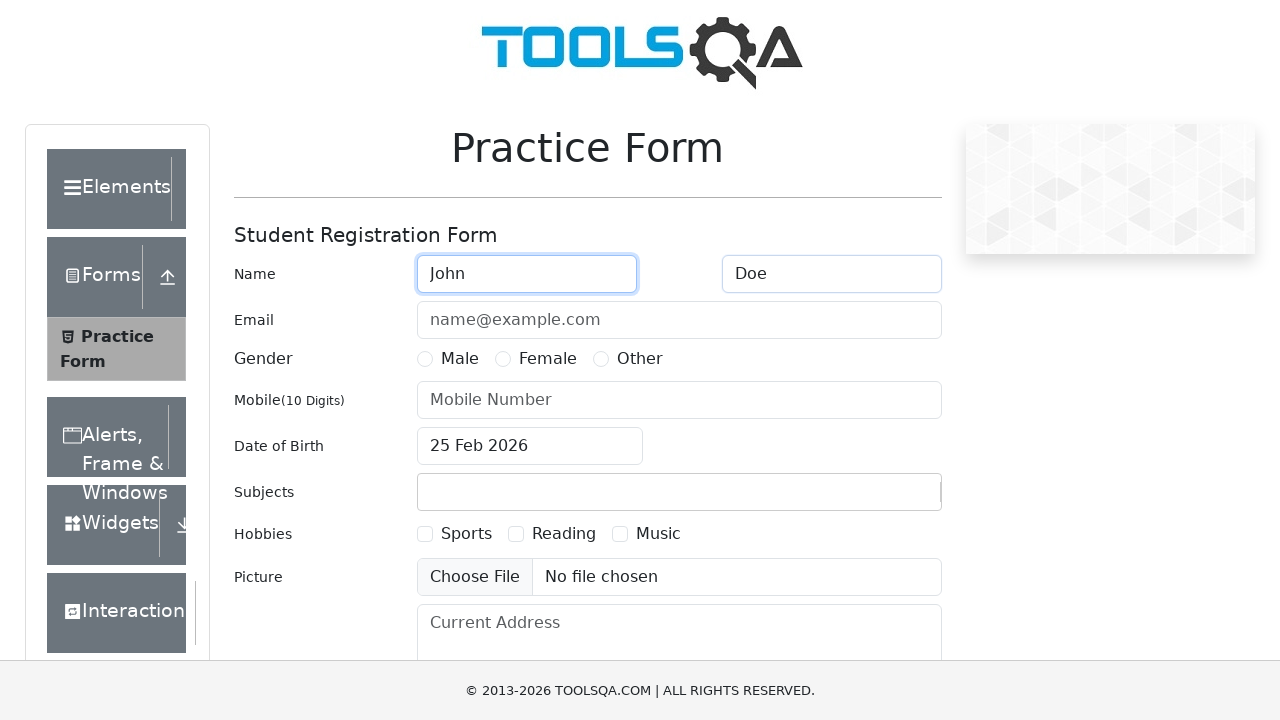

Filled in Email as 'john.doe@example.com' on #userEmail
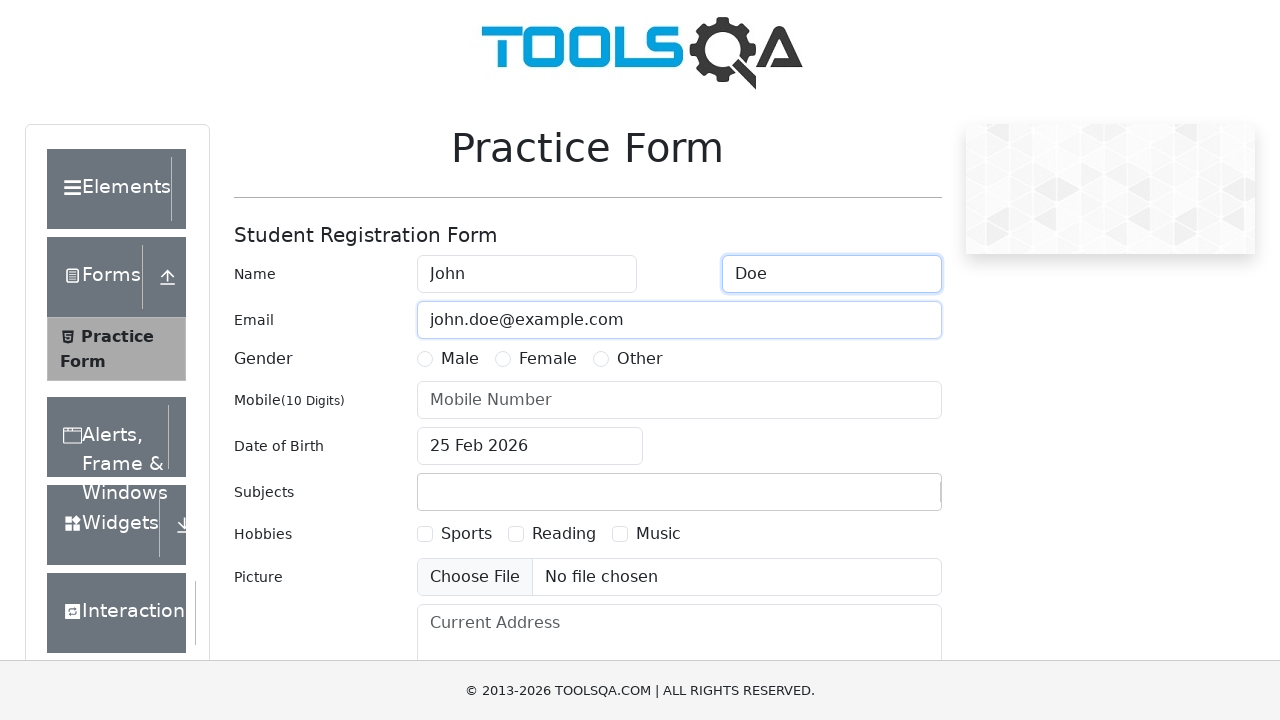

Selected gender radio button at (460, 359) on label[for='gender-radio-1']
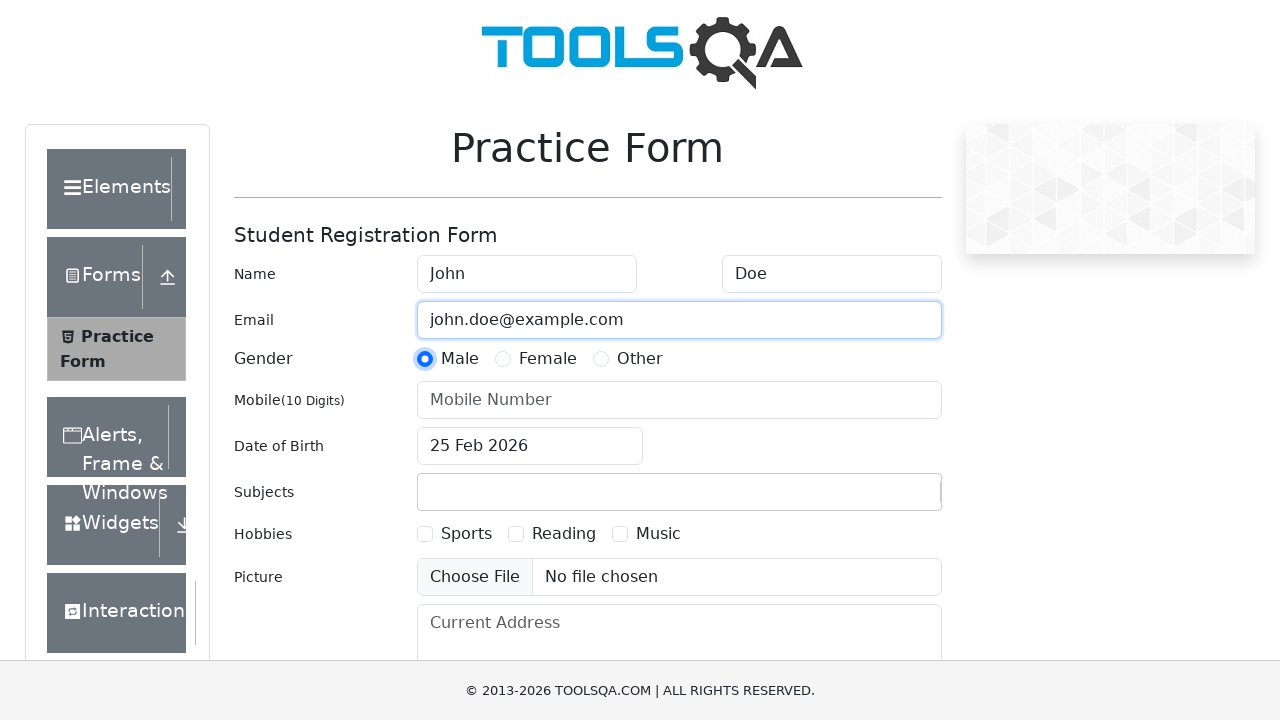

Filled in Mobile Number as '1234567890' on #userNumber
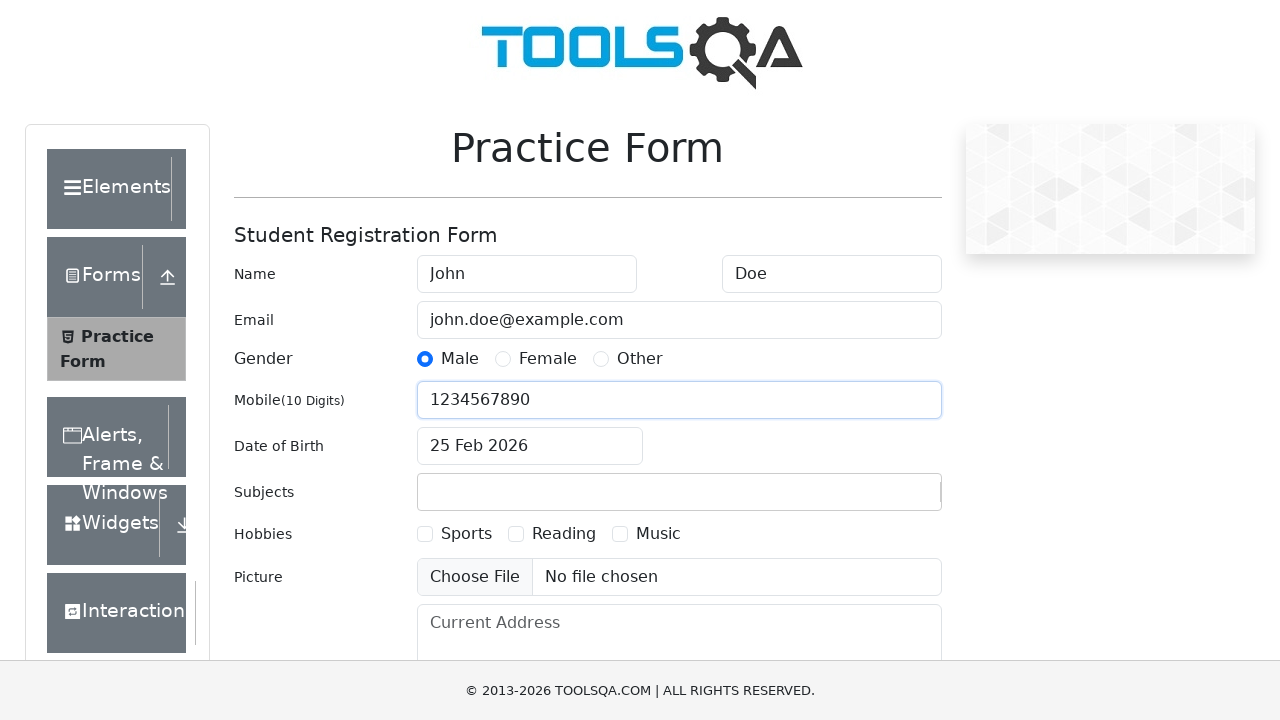

Removed ad iframe if present
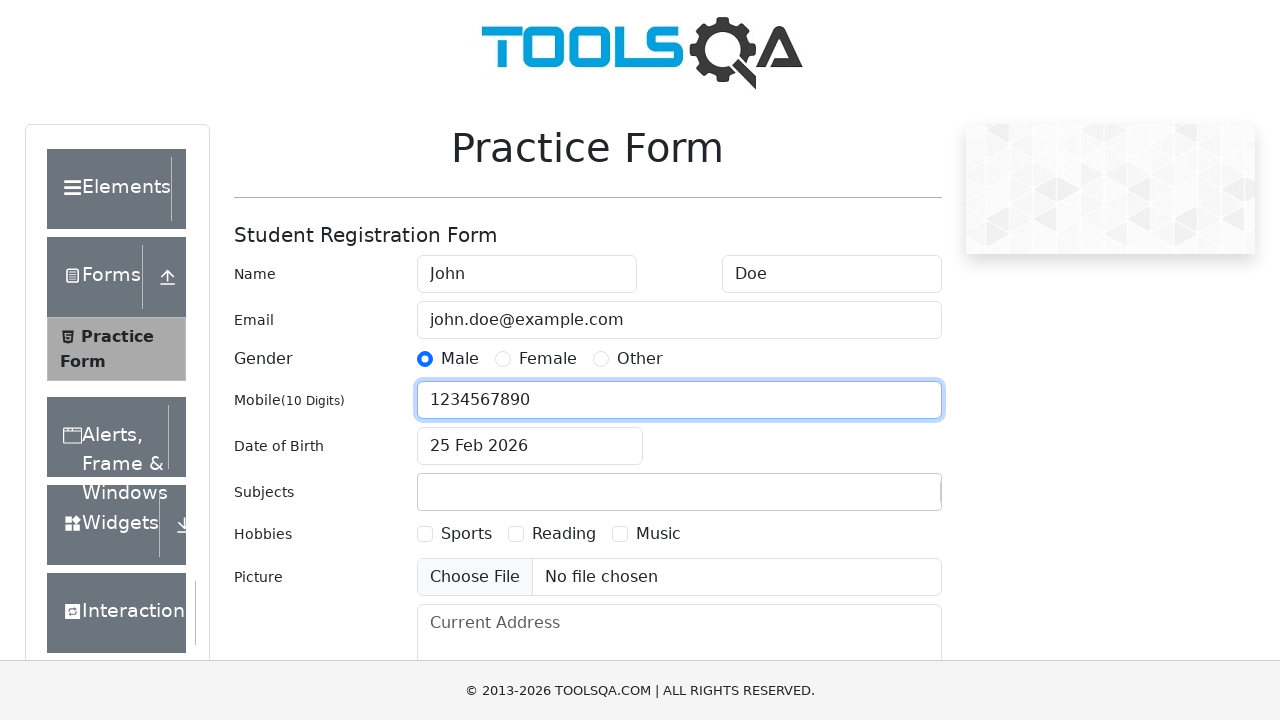

Selected hobbies checkbox at (466, 534) on label[for='hobbies-checkbox-1']
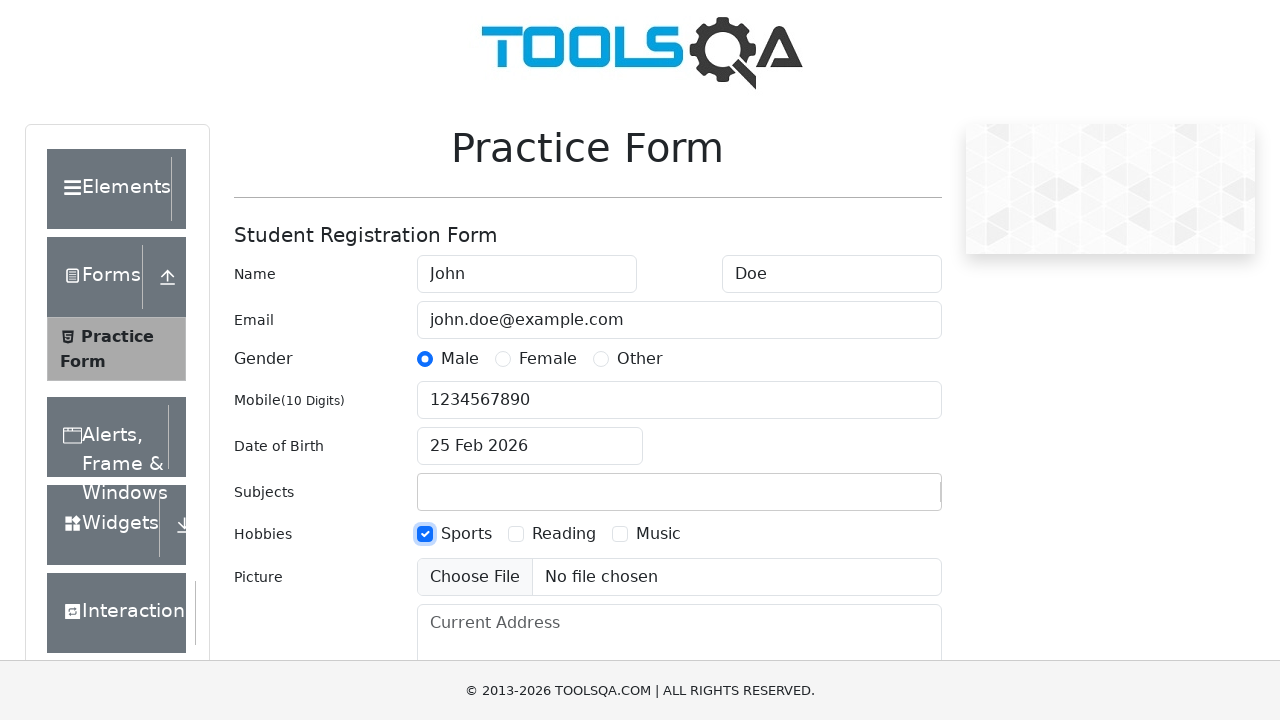

Set input files for picture upload
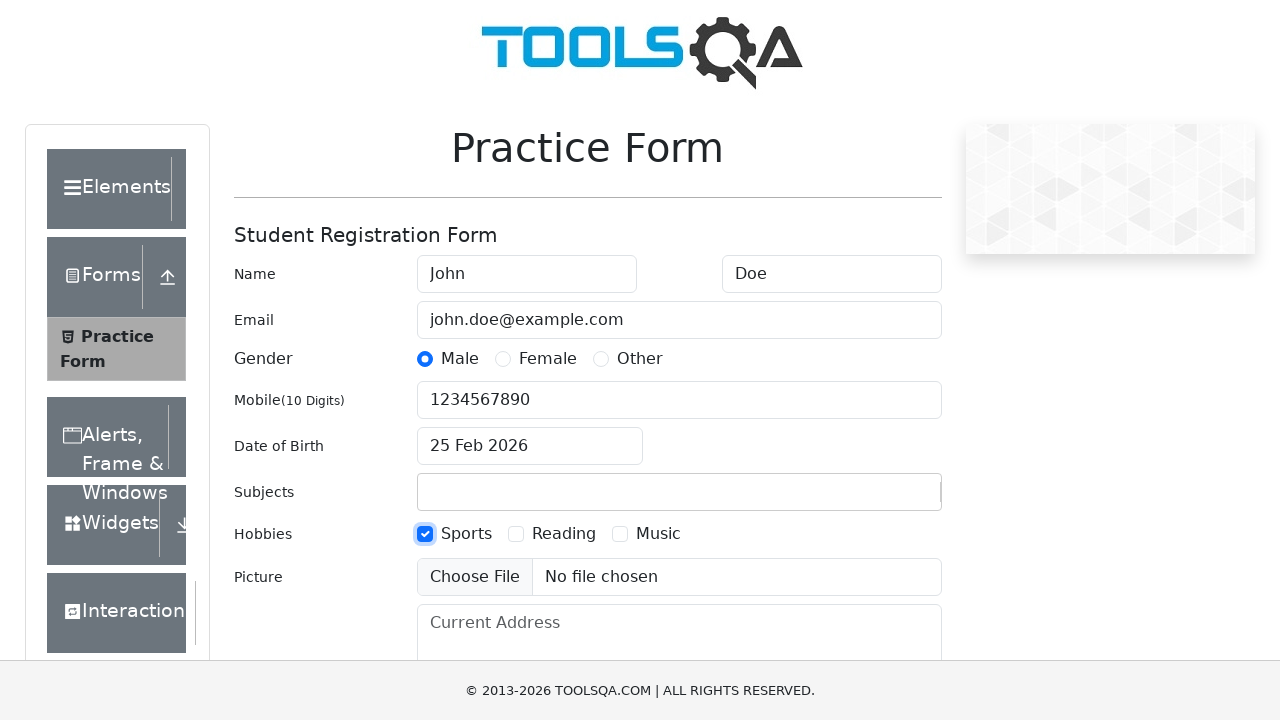

Filled in Current Address as '123 Main St, Springfield' on #currentAddress
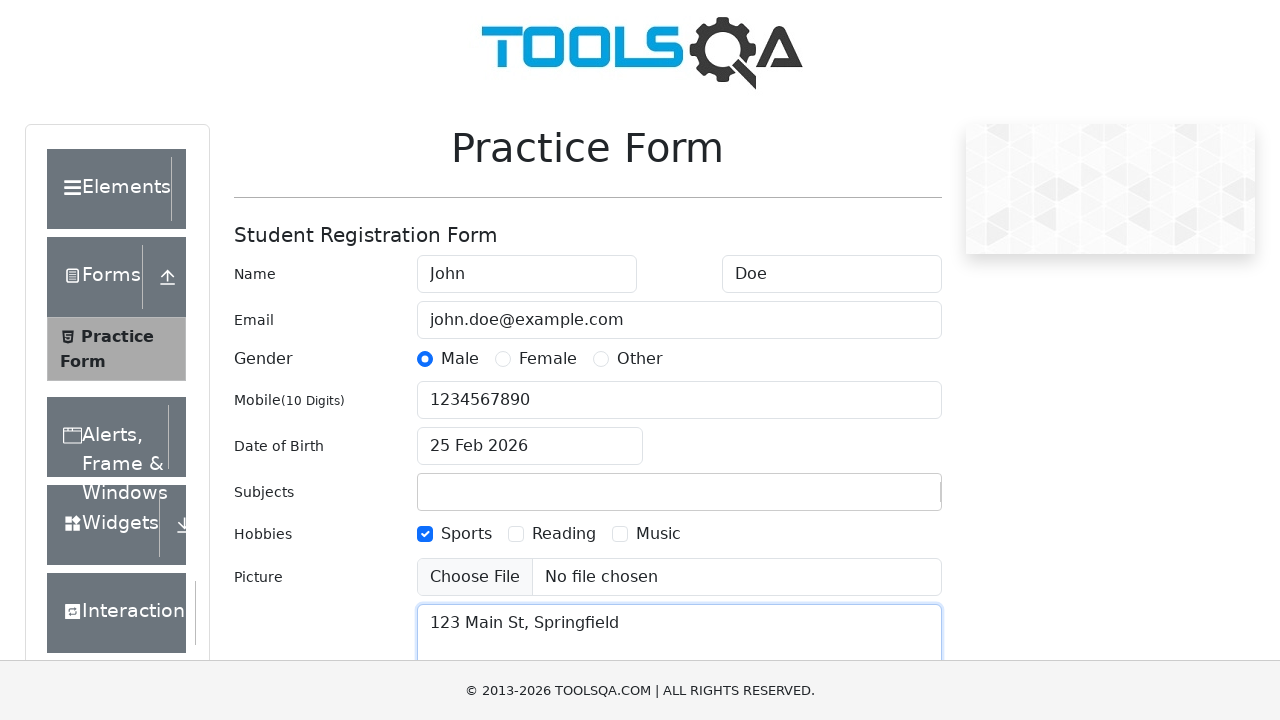

Clicked submit button to submit the form at (885, 499) on #submit
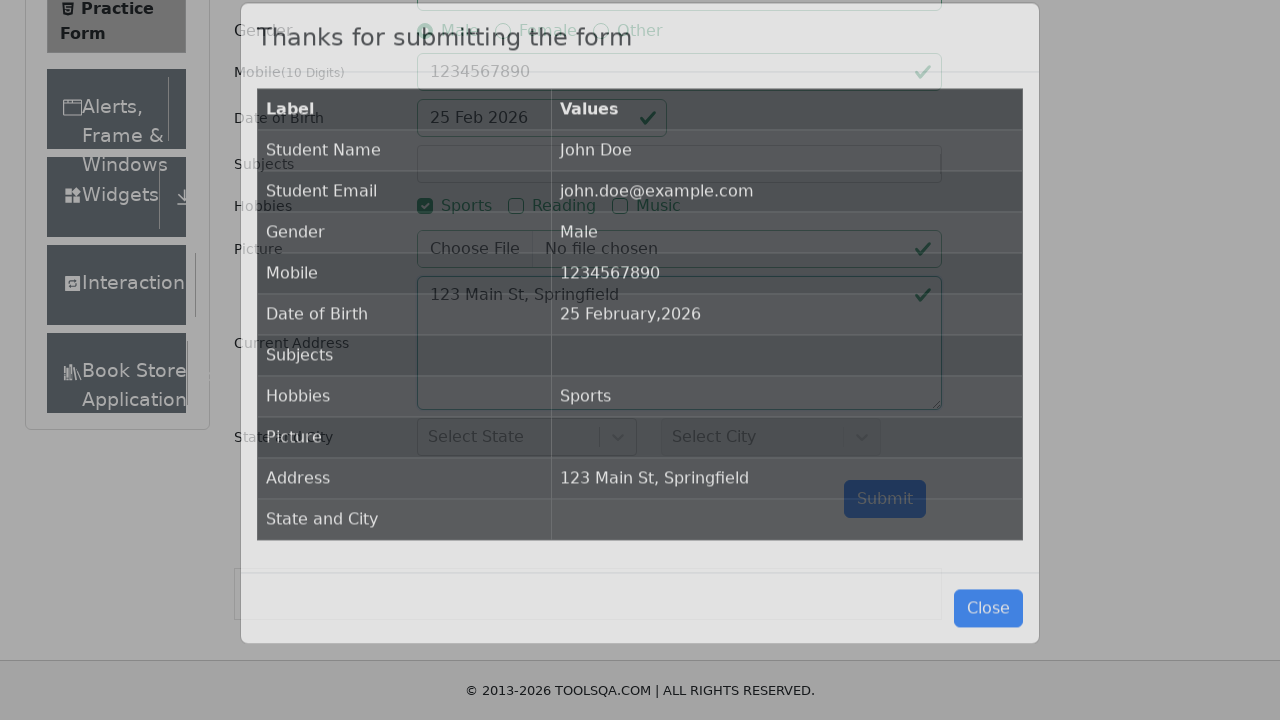

Submission confirmation modal appeared
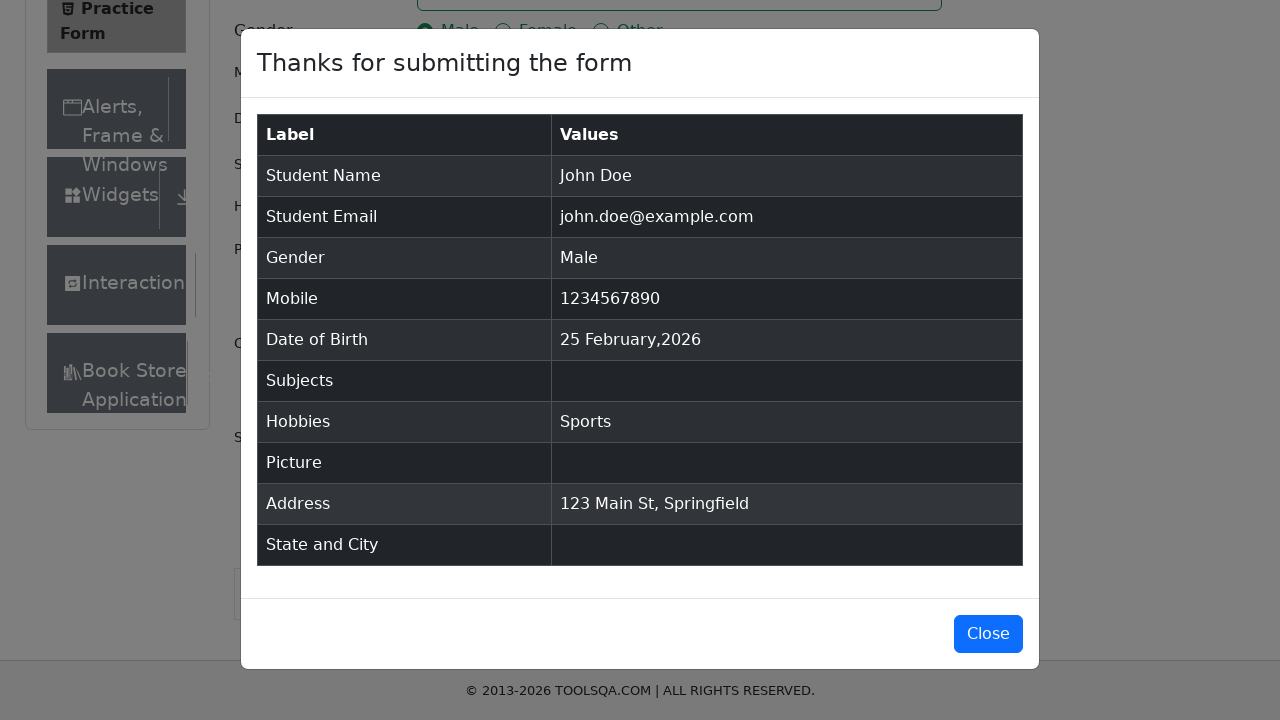

Closed the submission confirmation modal at (988, 634) on #closeLargeModal
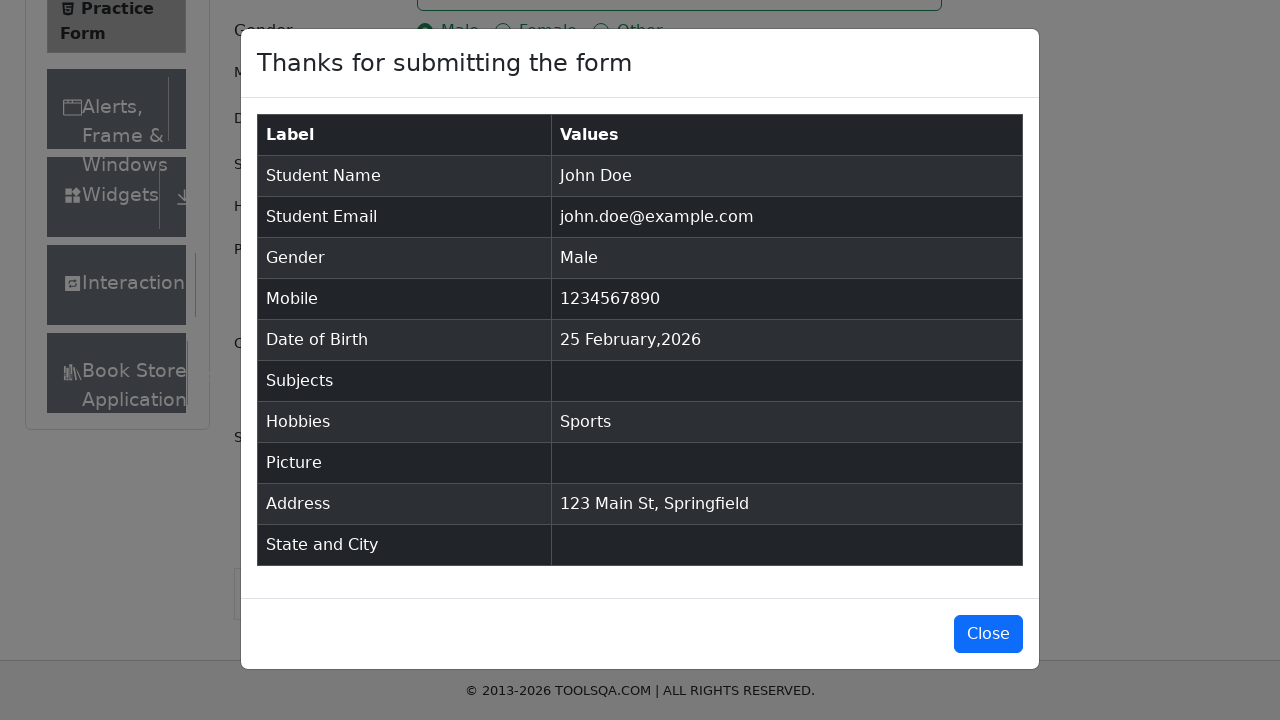

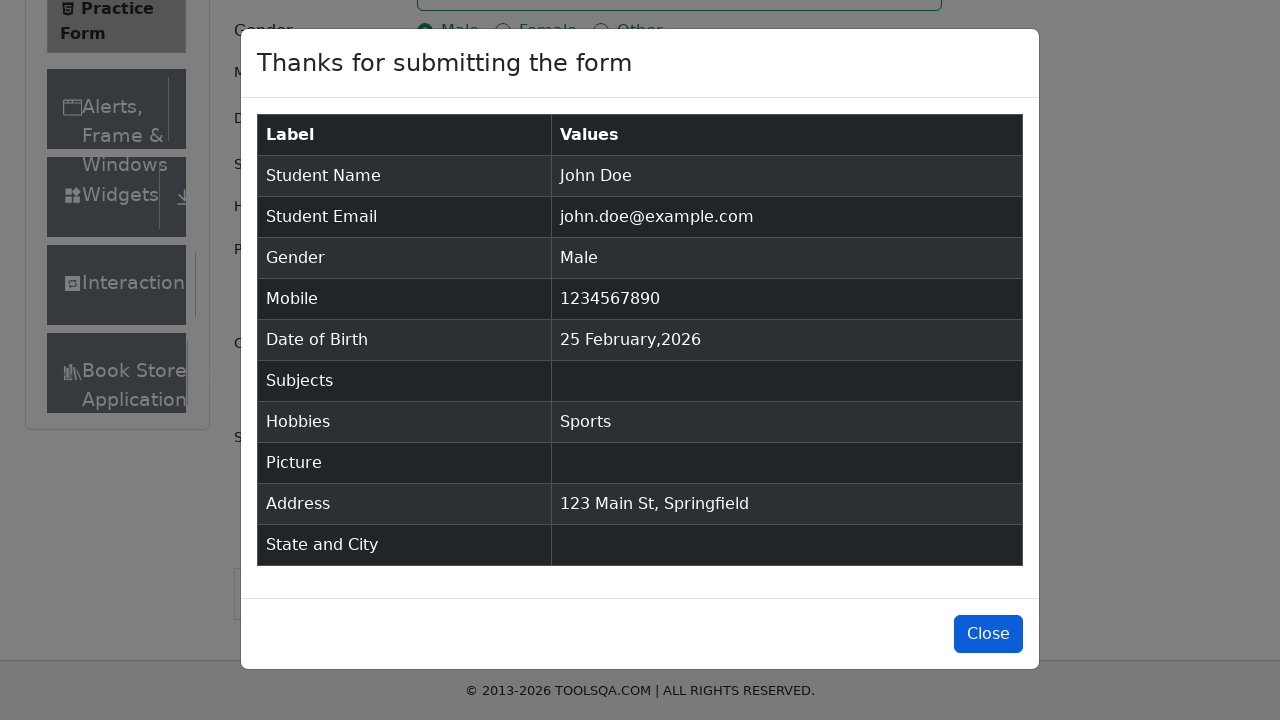